Tests window handling by clicking a link that opens in a new tab, switching to the new tab to verify content, then switching back to the original tab and clicking the home button

Starting URL: https://skpatro.github.io/demo/links/

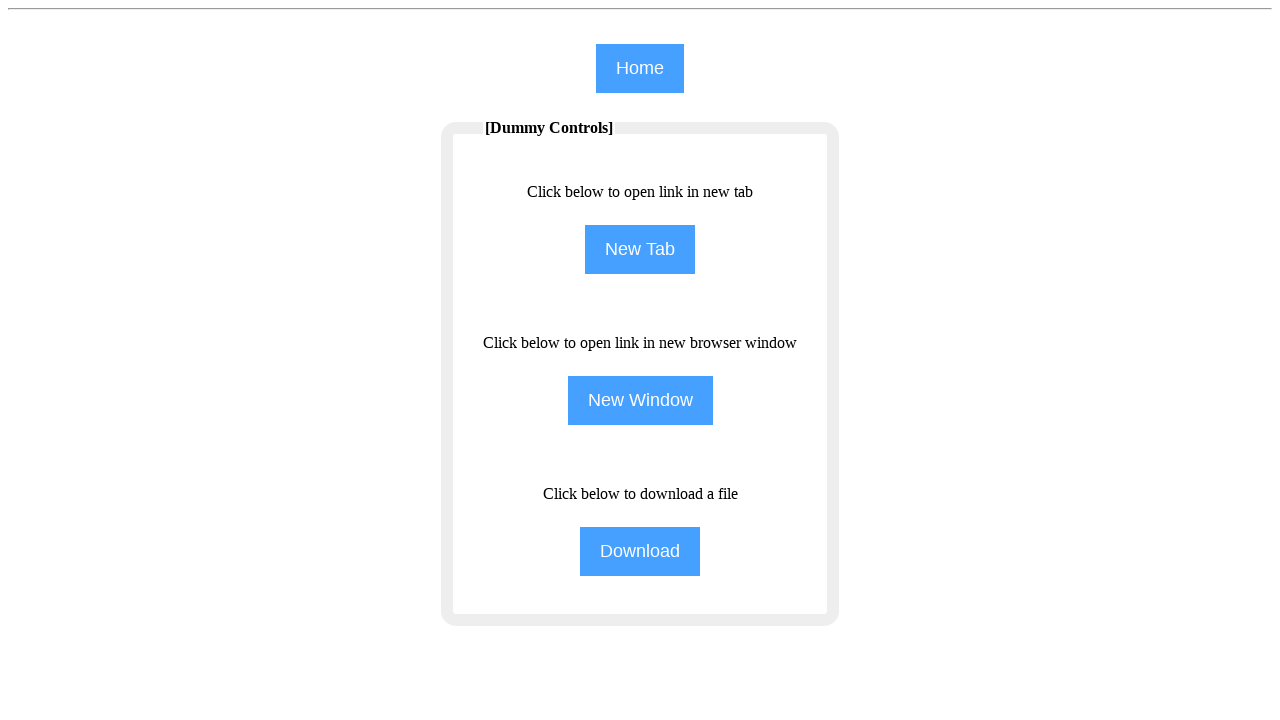

Clicked NewTab button to open new tab at (640, 250) on input[name='NewTab']
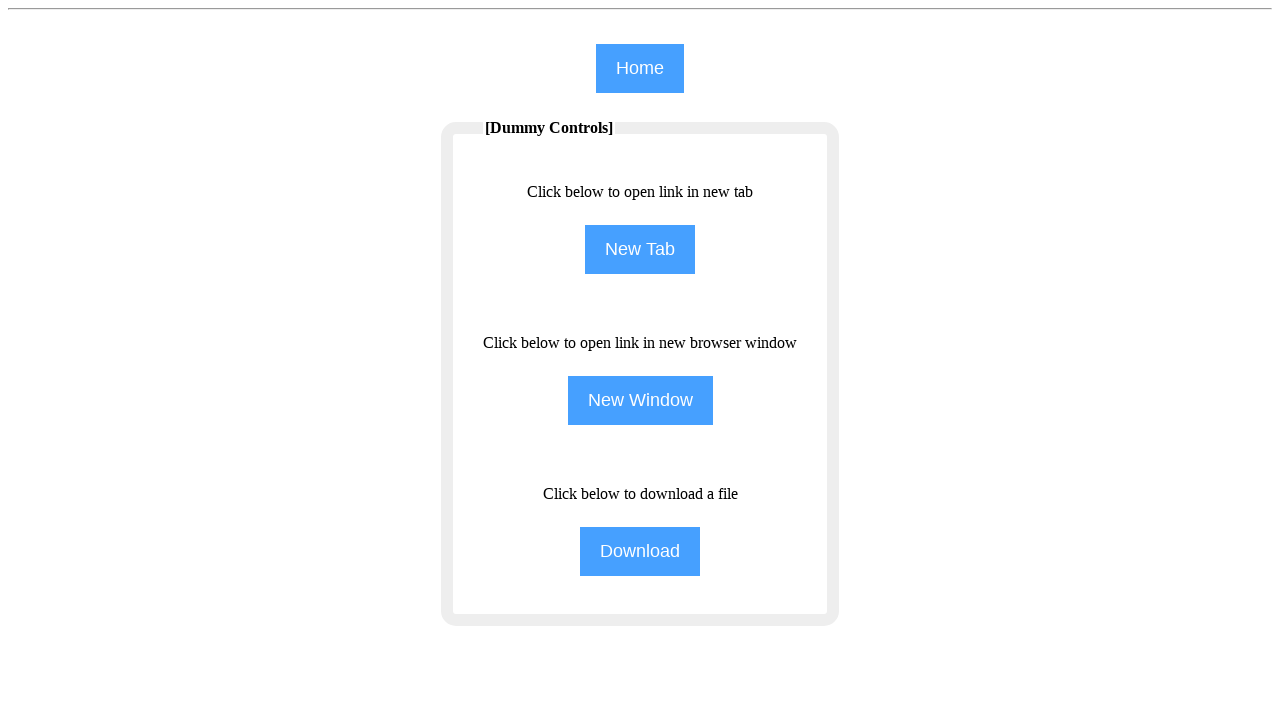

New tab opened and captured
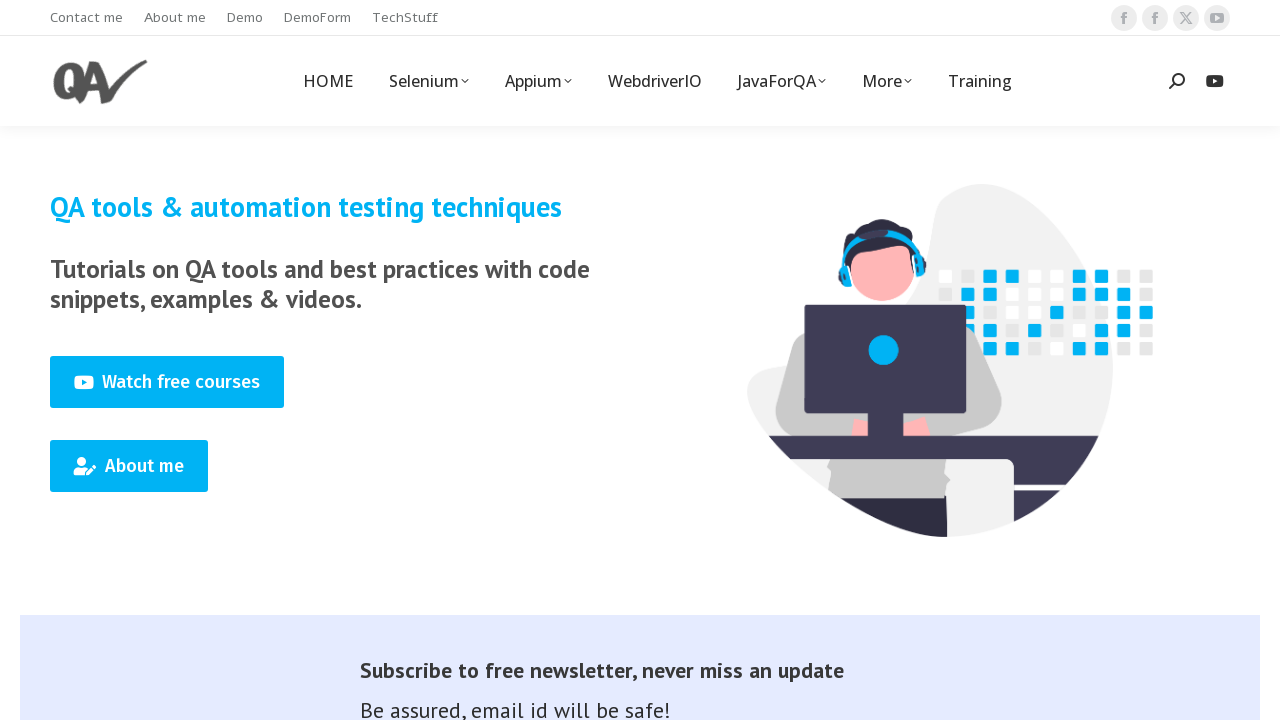

Waited for 'QA tools' heading to load on new tab
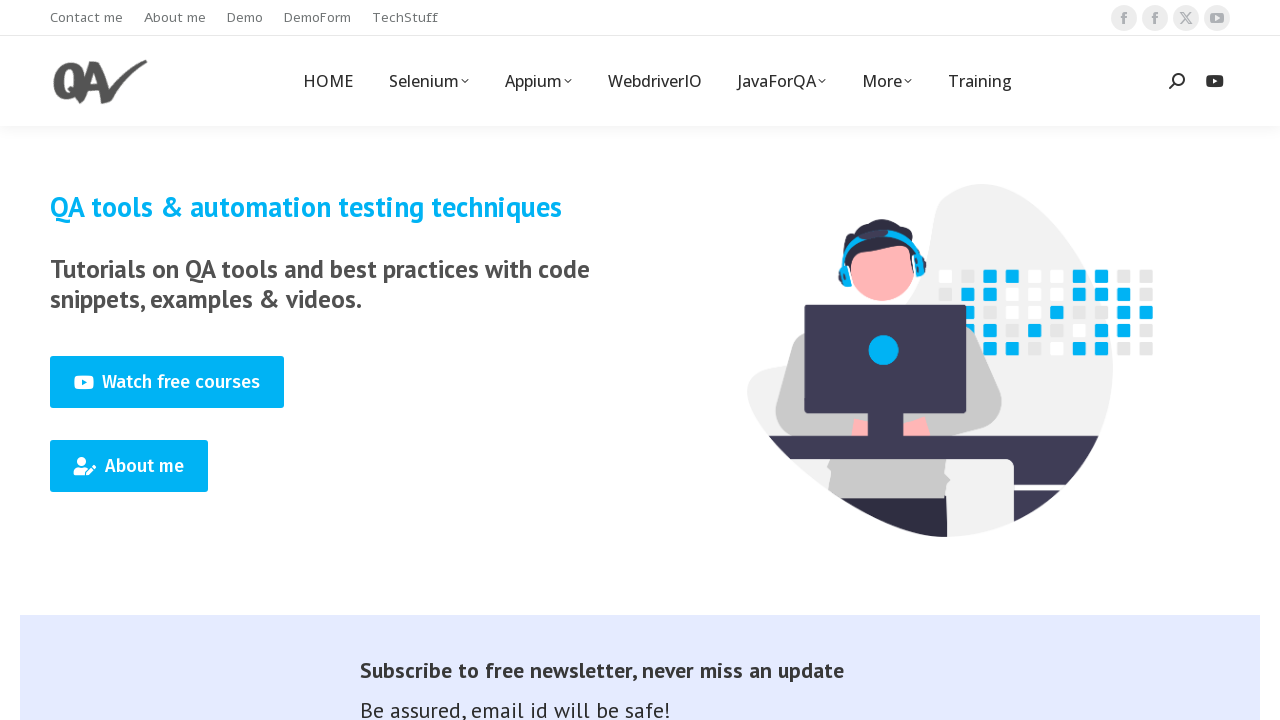

Clicked home button to return to original tab at (640, 68) on input[name='home']
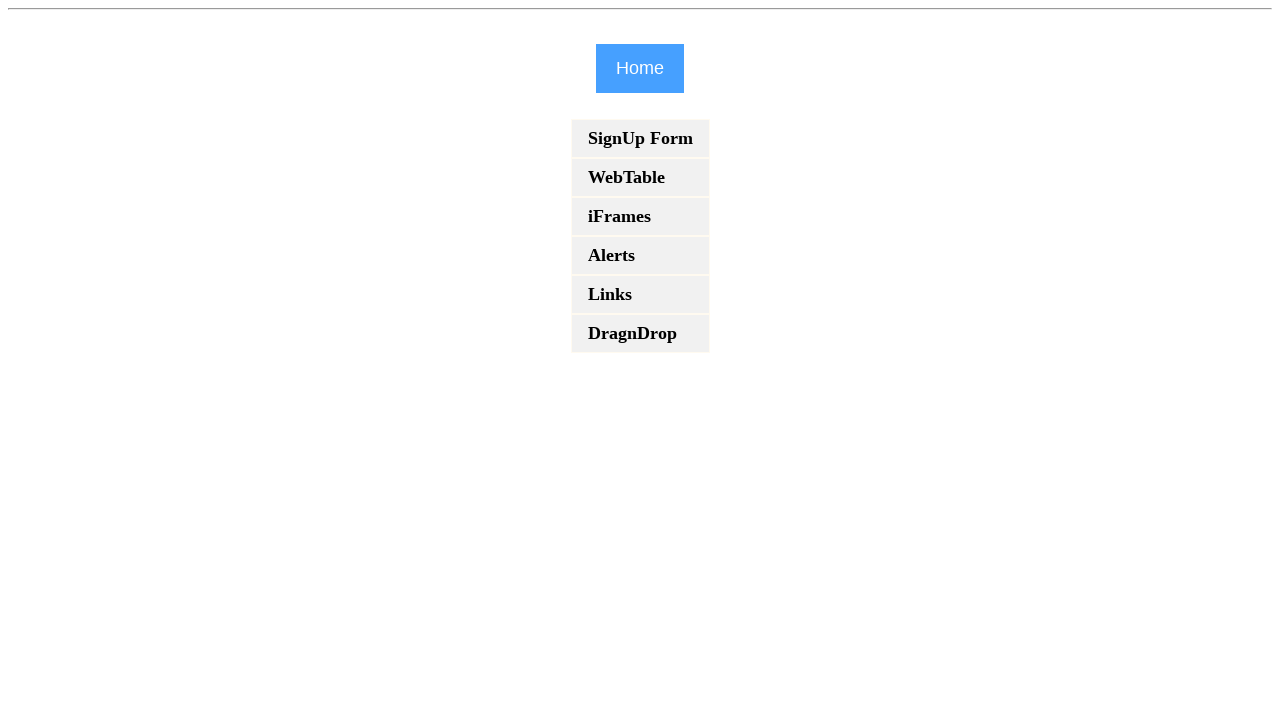

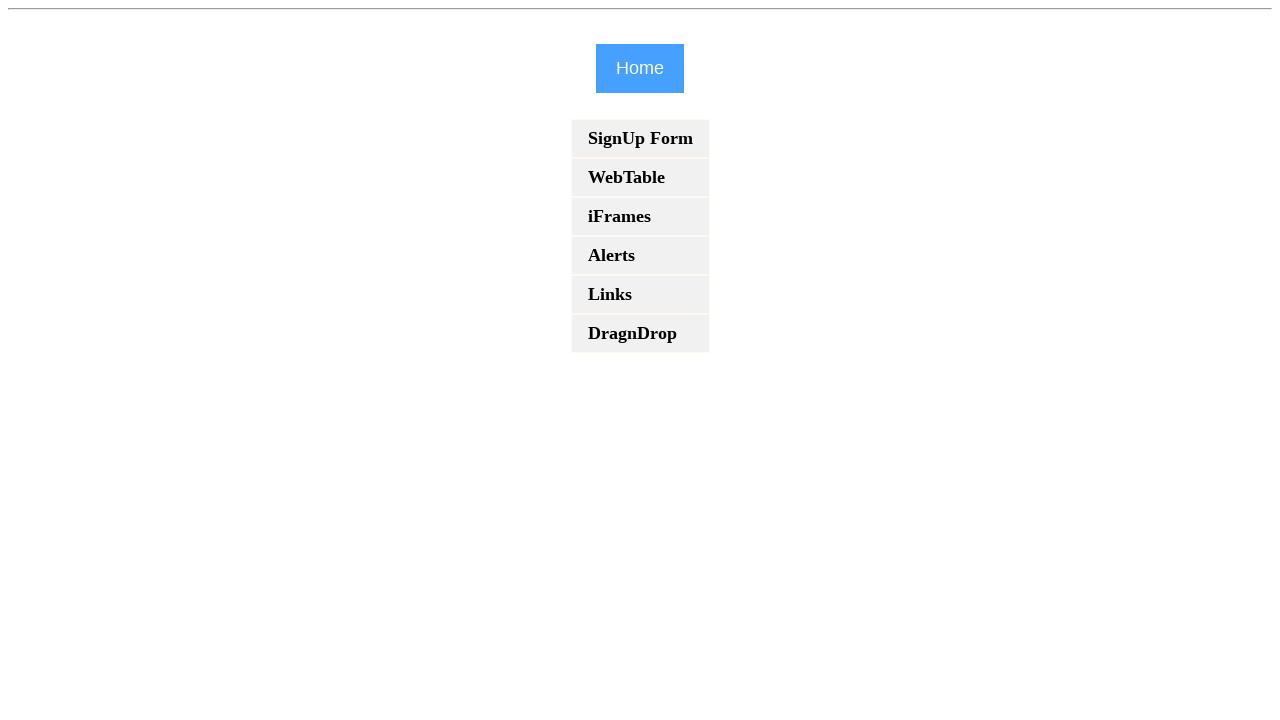